Navigates to Mars news page and waits for news content to load, verifying that news articles are displayed

Starting URL: https://data-class-mars.s3.amazonaws.com/Mars/index.html

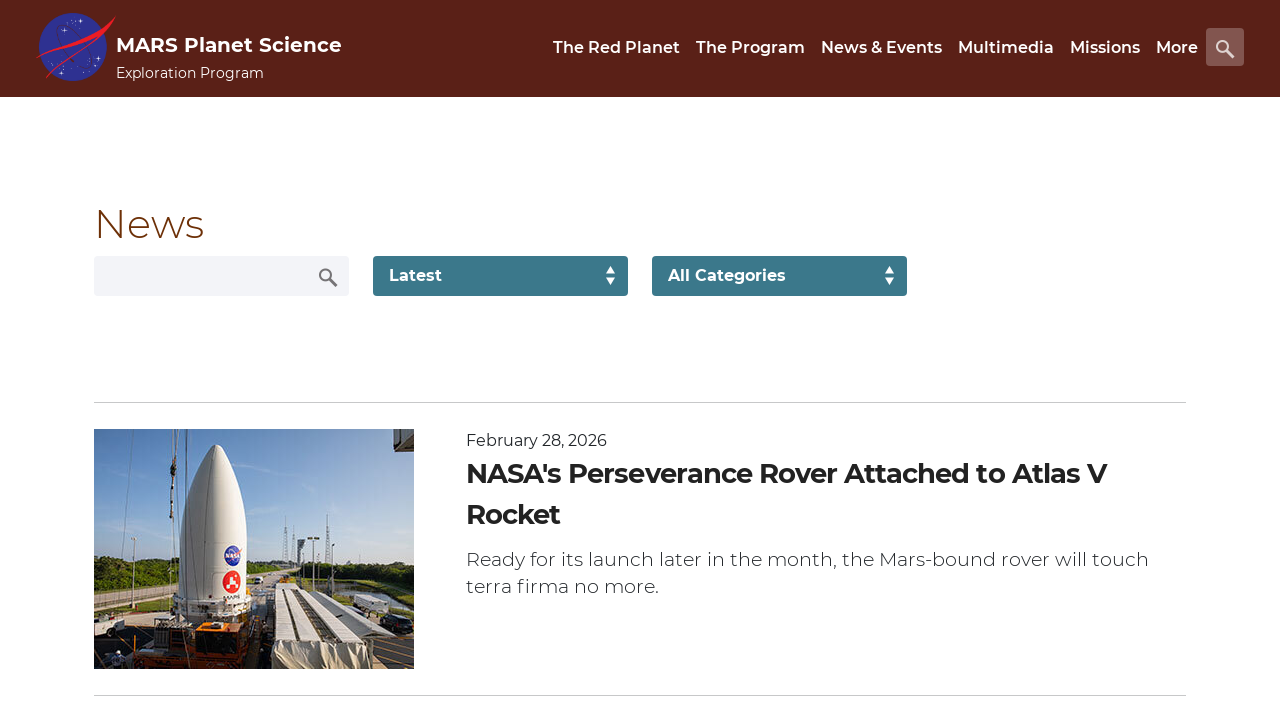

Navigated to Mars news page
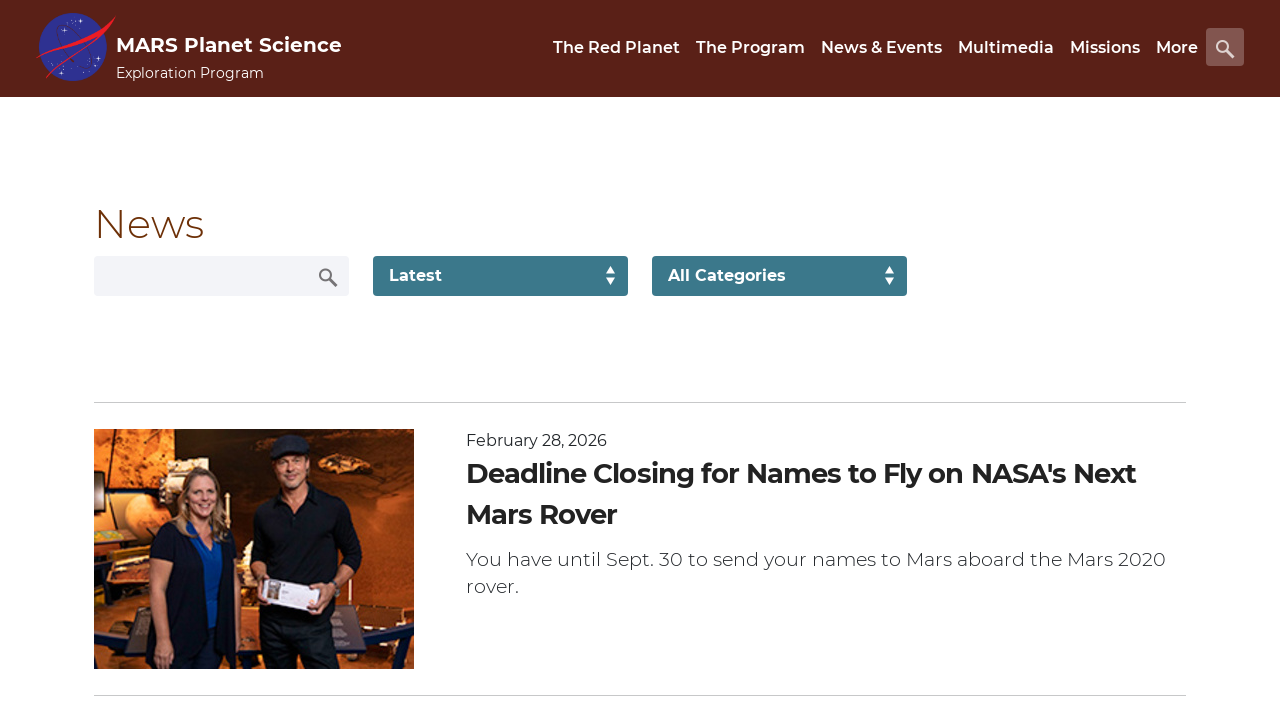

News content list loaded
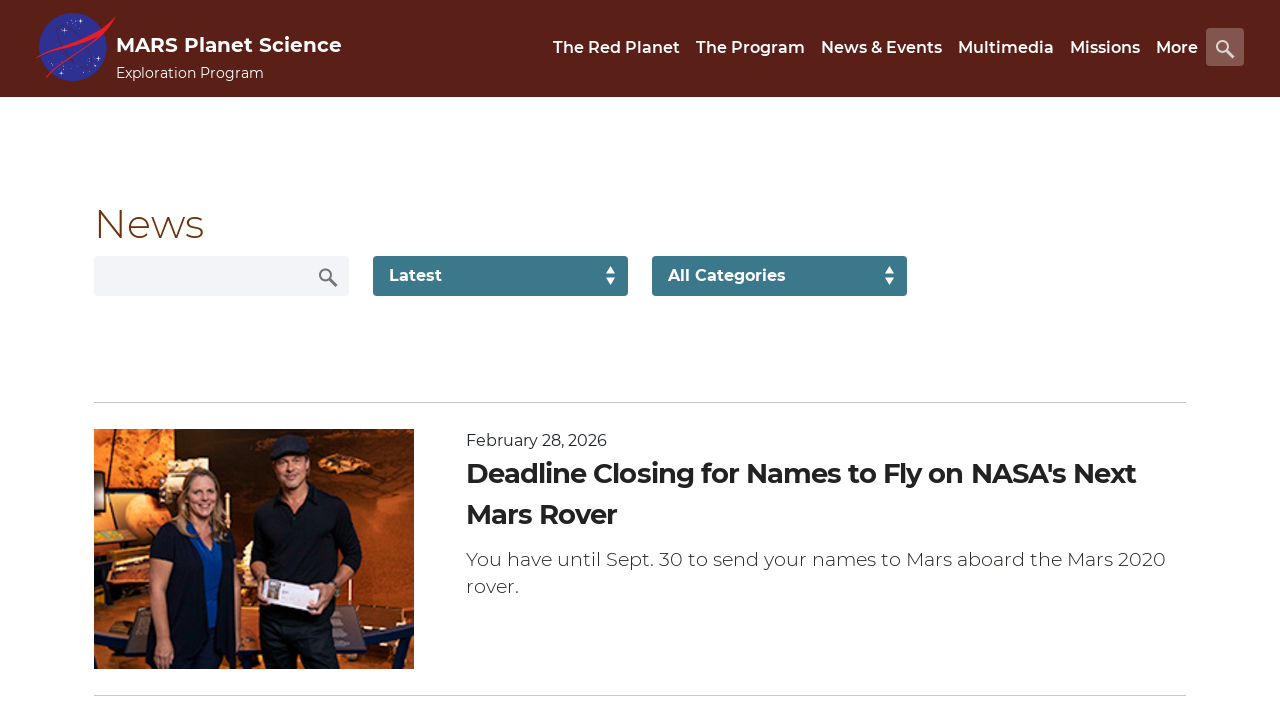

News article title element found
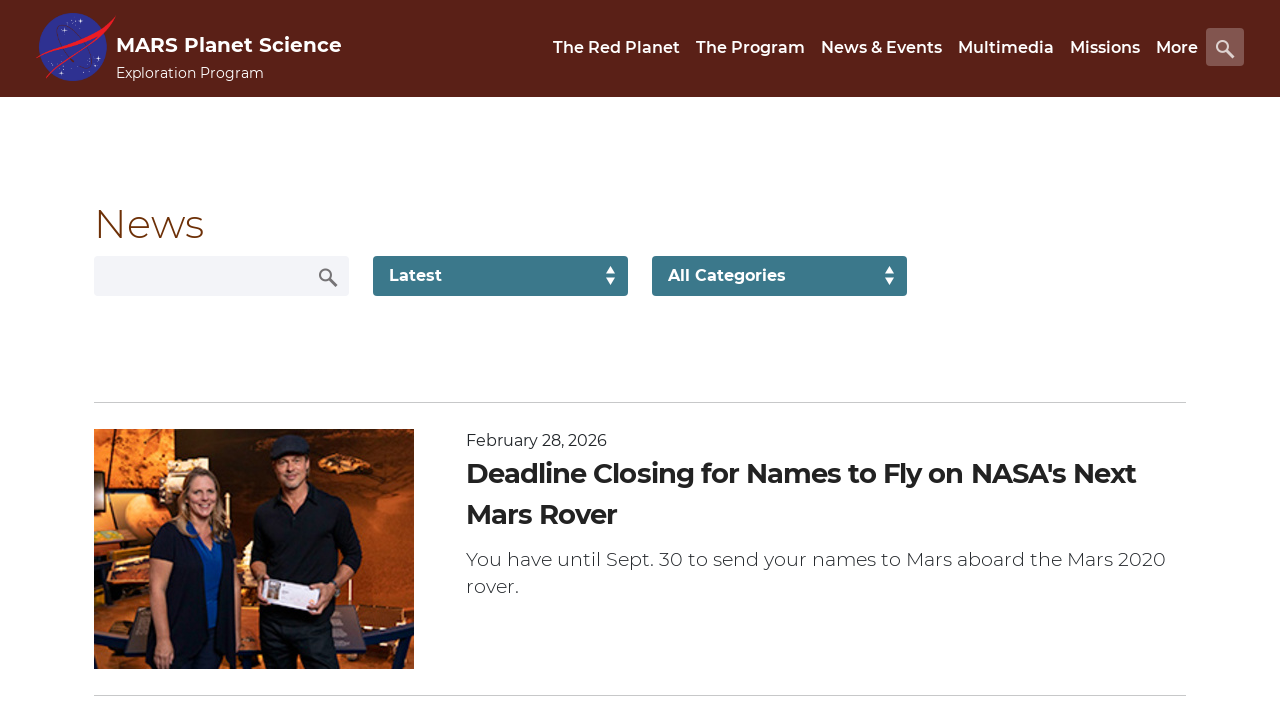

News article teaser body element found
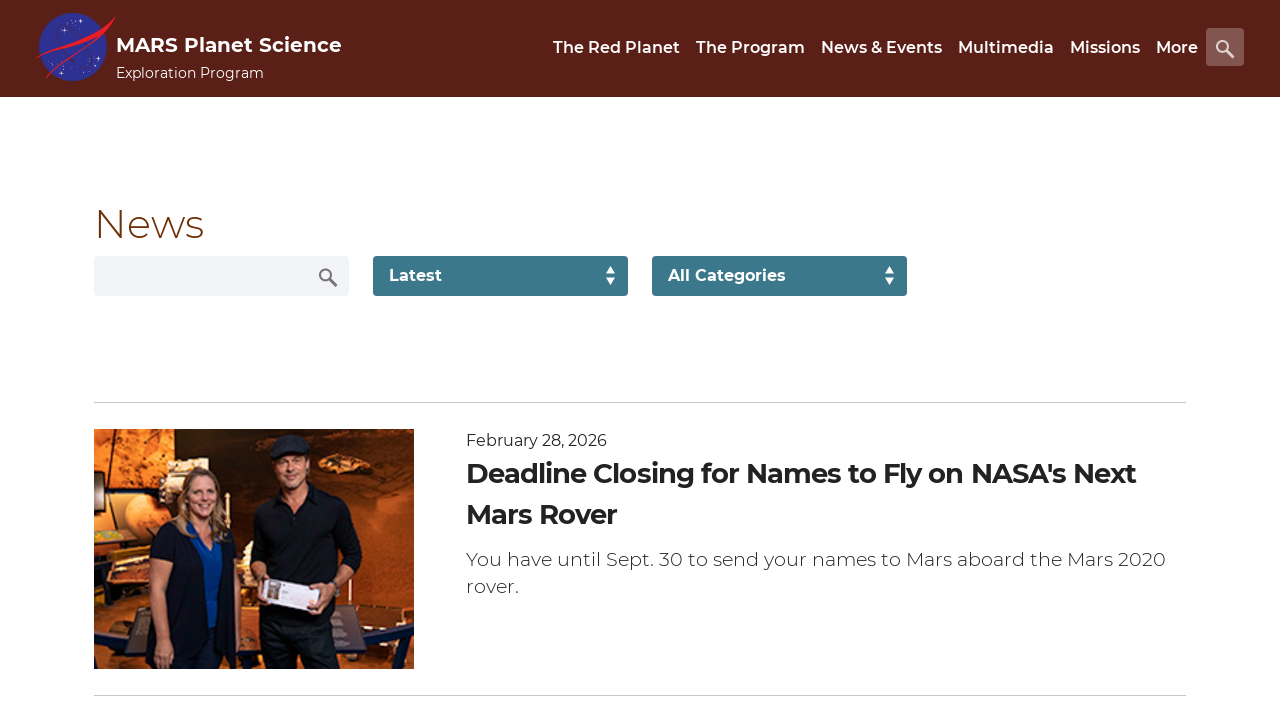

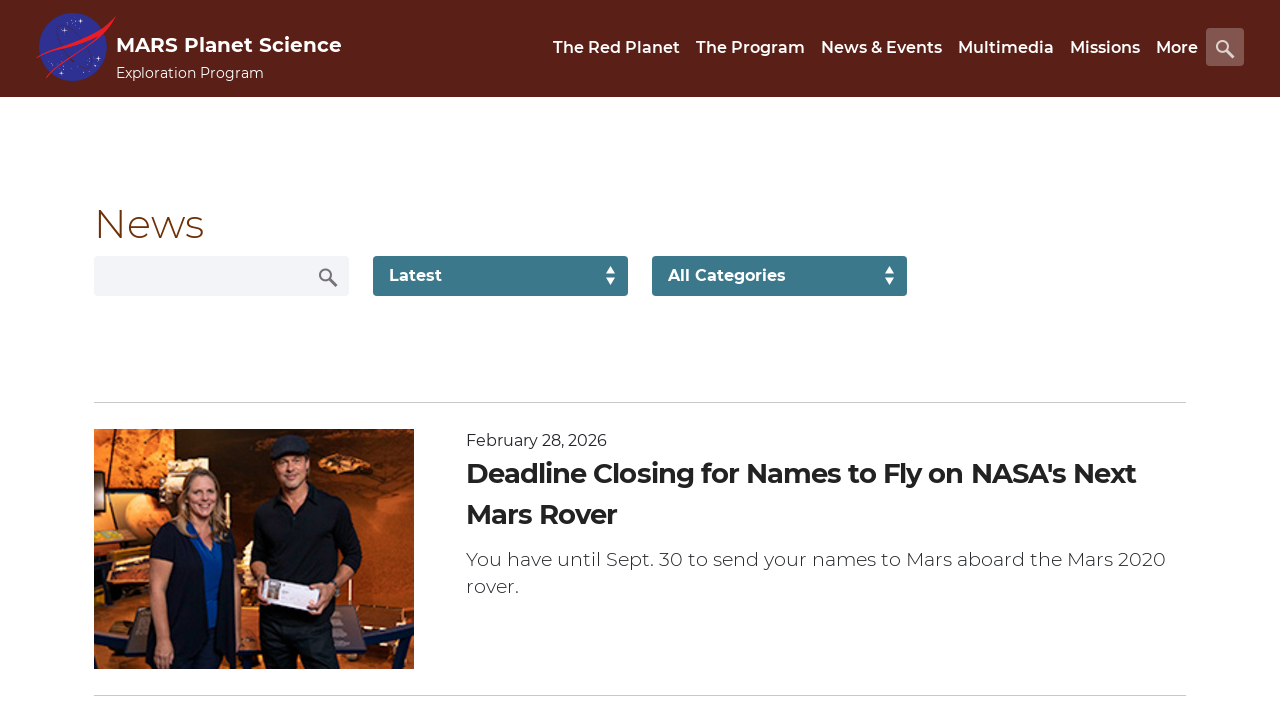